Clicks on the Link button on the buttons demo page

Starting URL: https://formy-project.herokuapp.com/buttons

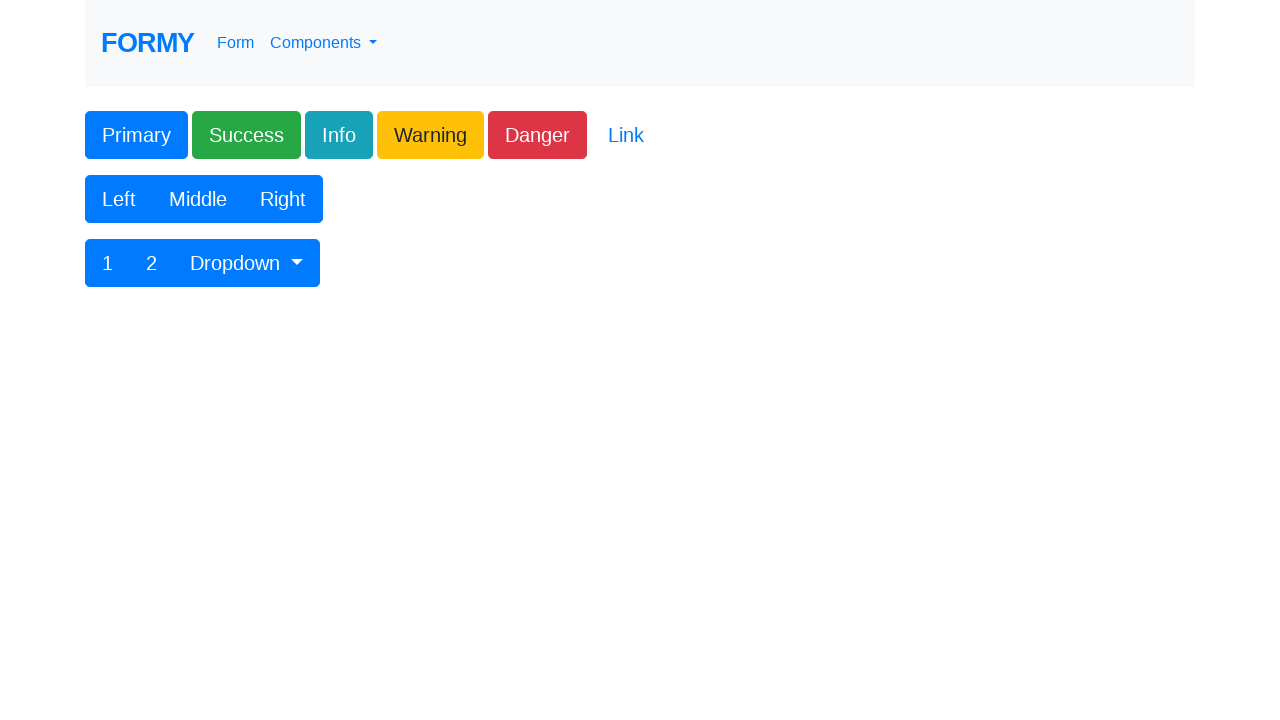

Clicked on the Link button on the buttons demo page at (626, 135) on .btn-link
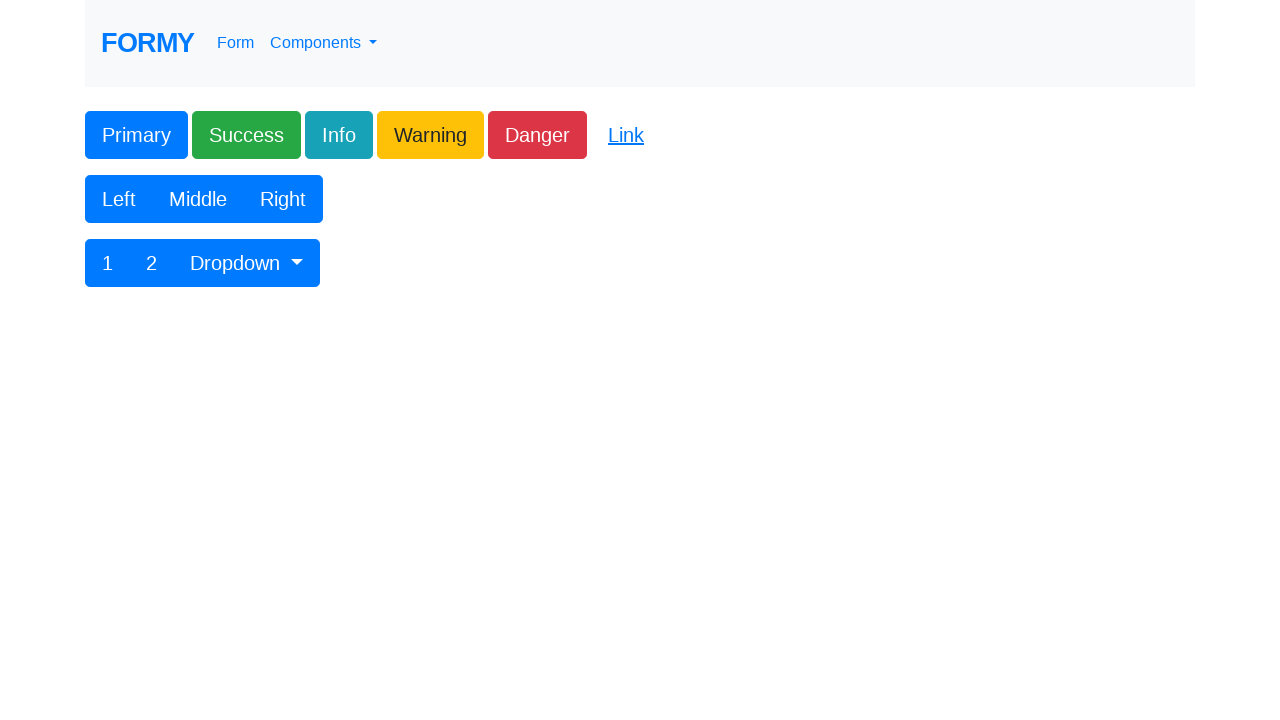

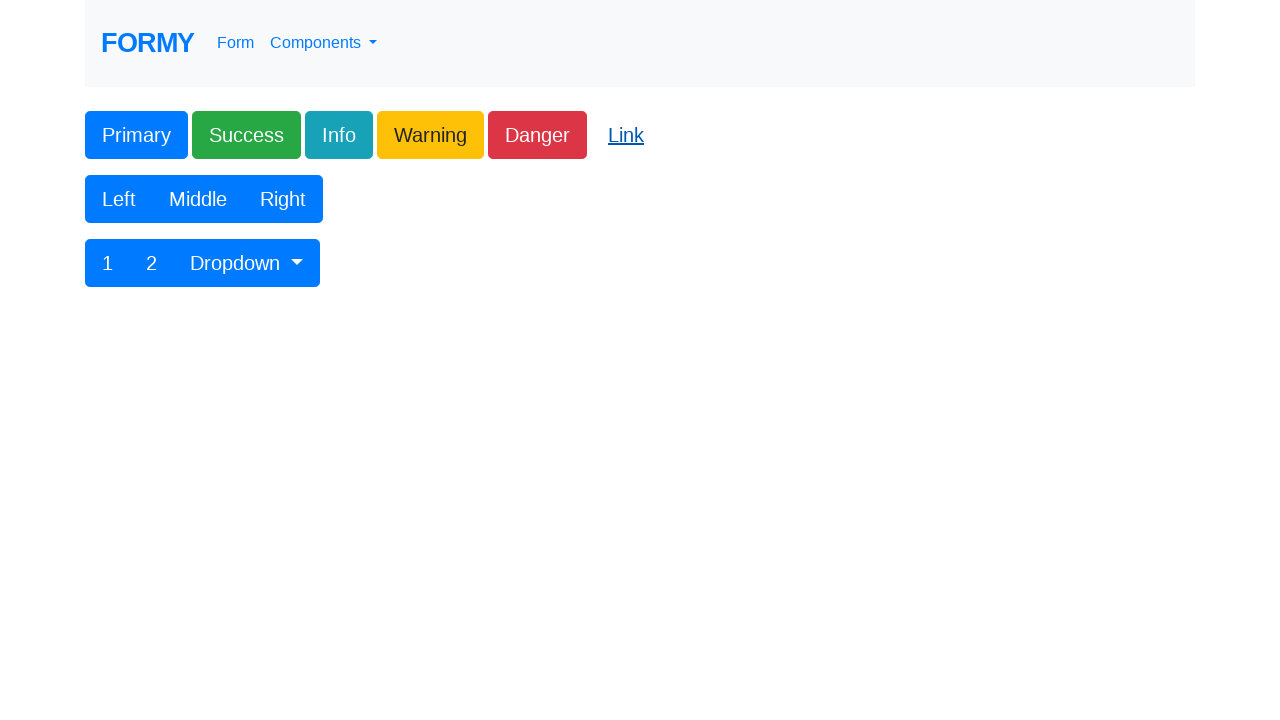